Tests sorting a numeric column (Due) in descending order by clicking the column header twice

Starting URL: http://the-internet.herokuapp.com/tables

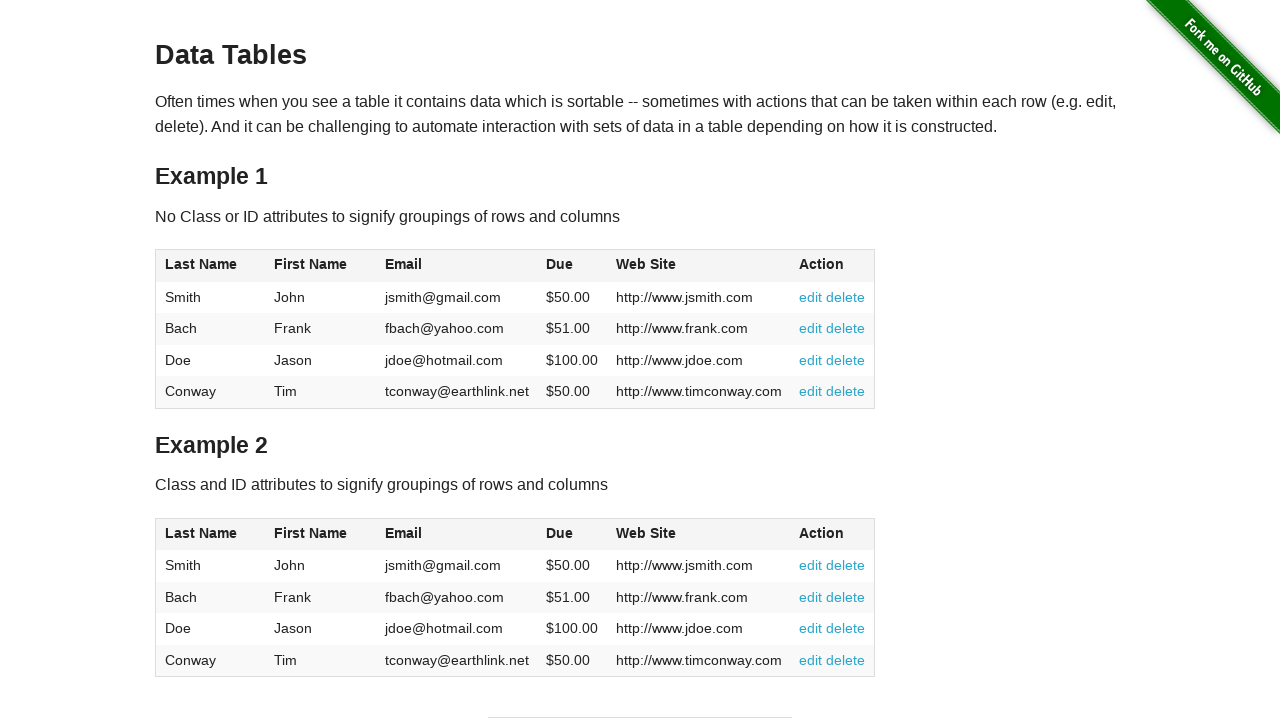

Clicked Due column header (first click) at (572, 266) on #table1 thead tr th:nth-of-type(4)
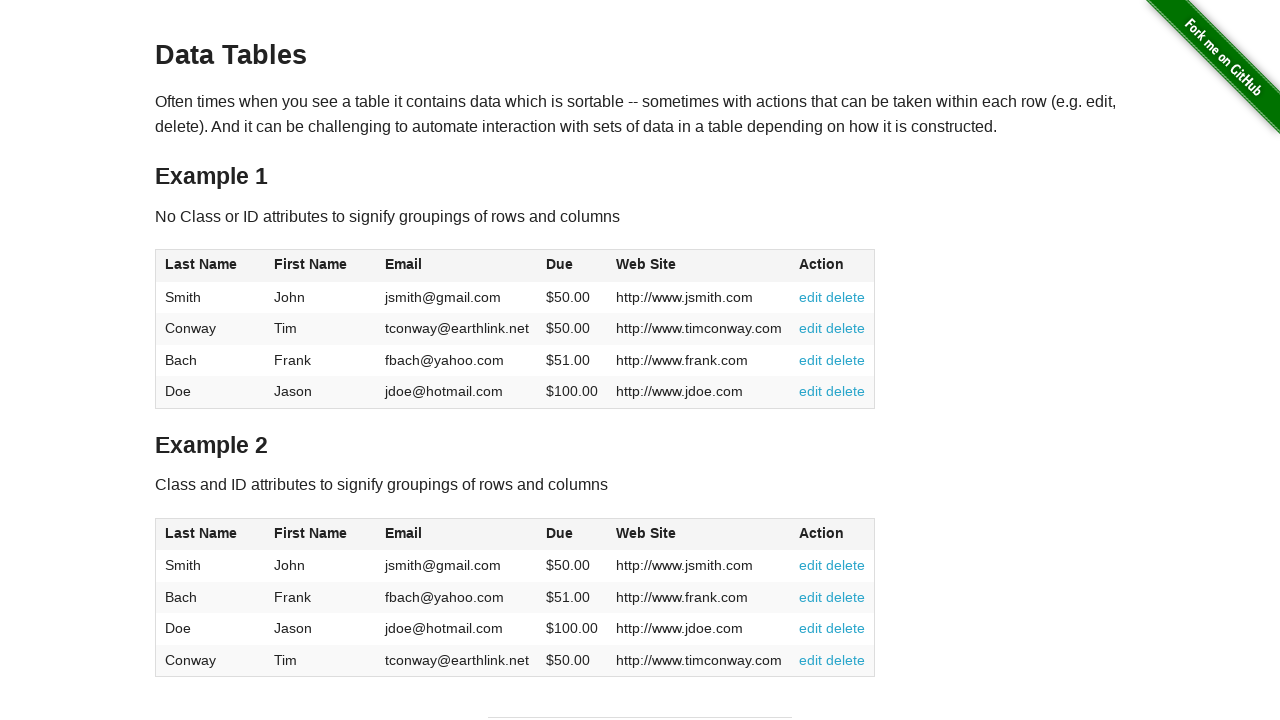

Clicked Due column header (second click) to sort in descending order at (572, 266) on #table1 thead tr th:nth-of-type(4)
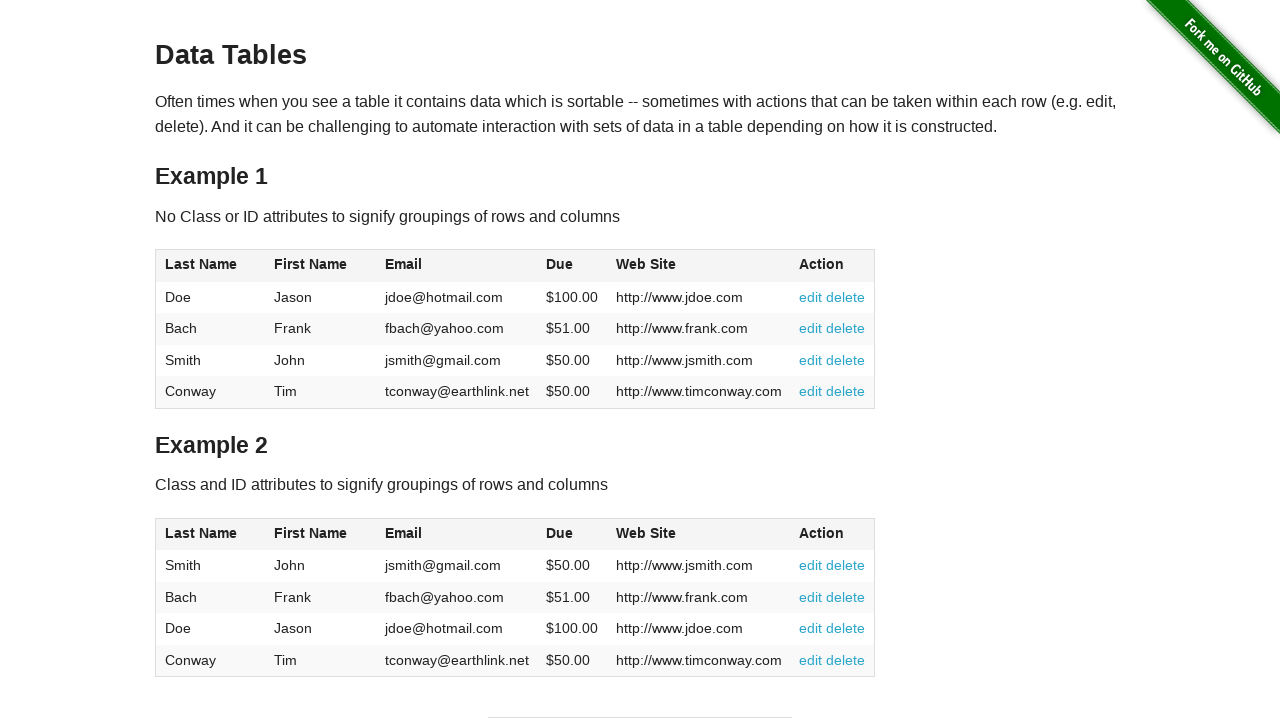

Table data loaded after sorting
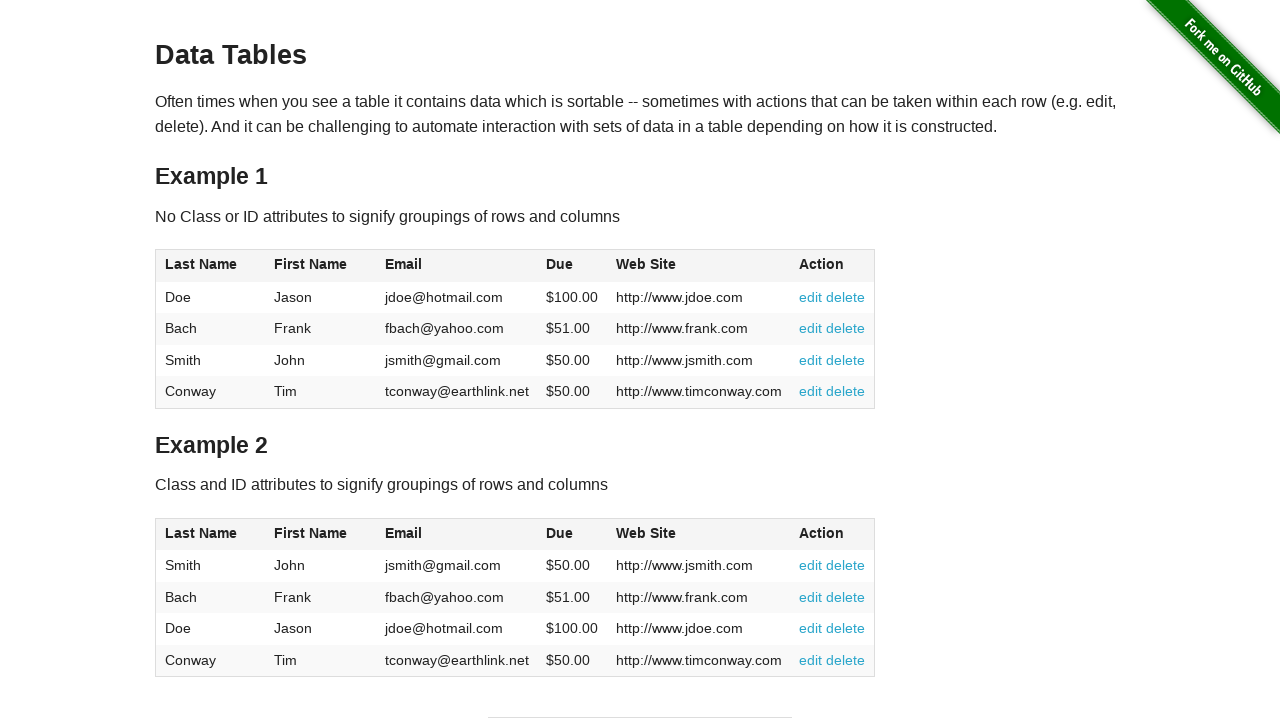

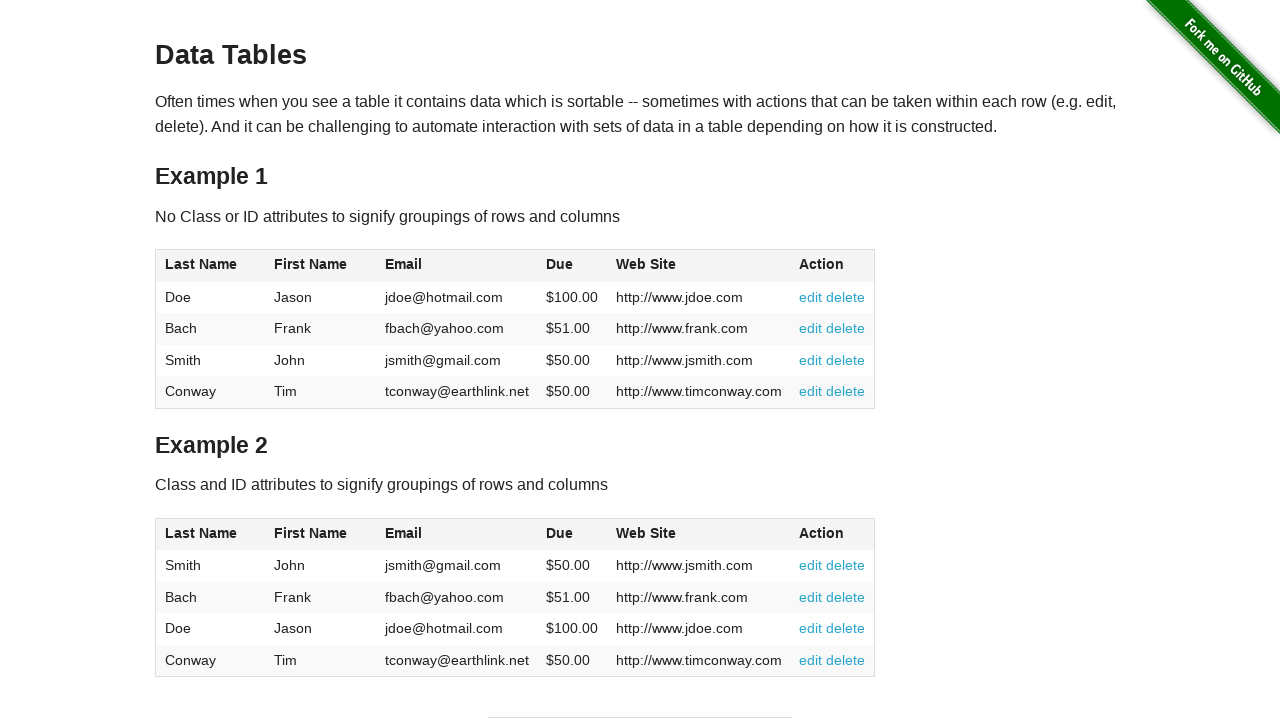